Tests that clear completed button is hidden when no items are completed

Starting URL: https://demo.playwright.dev/todomvc

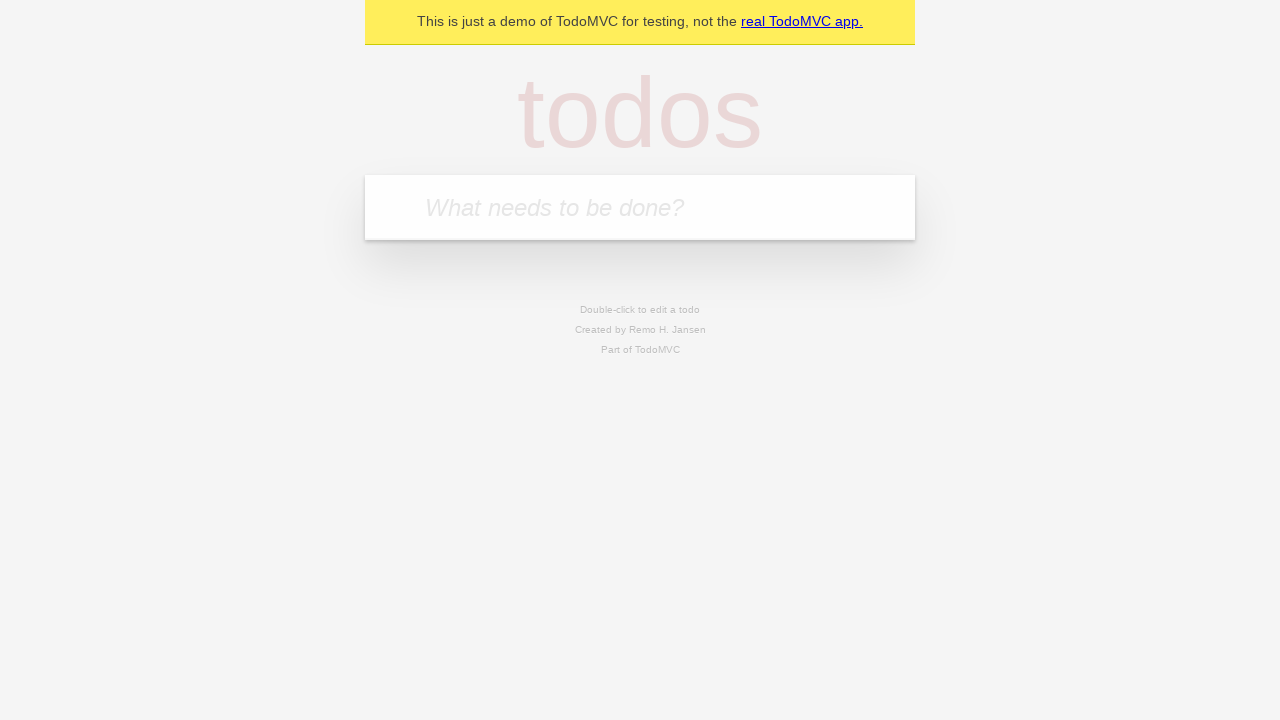

Filled new todo field with 'buy some cheese' on .new-todo
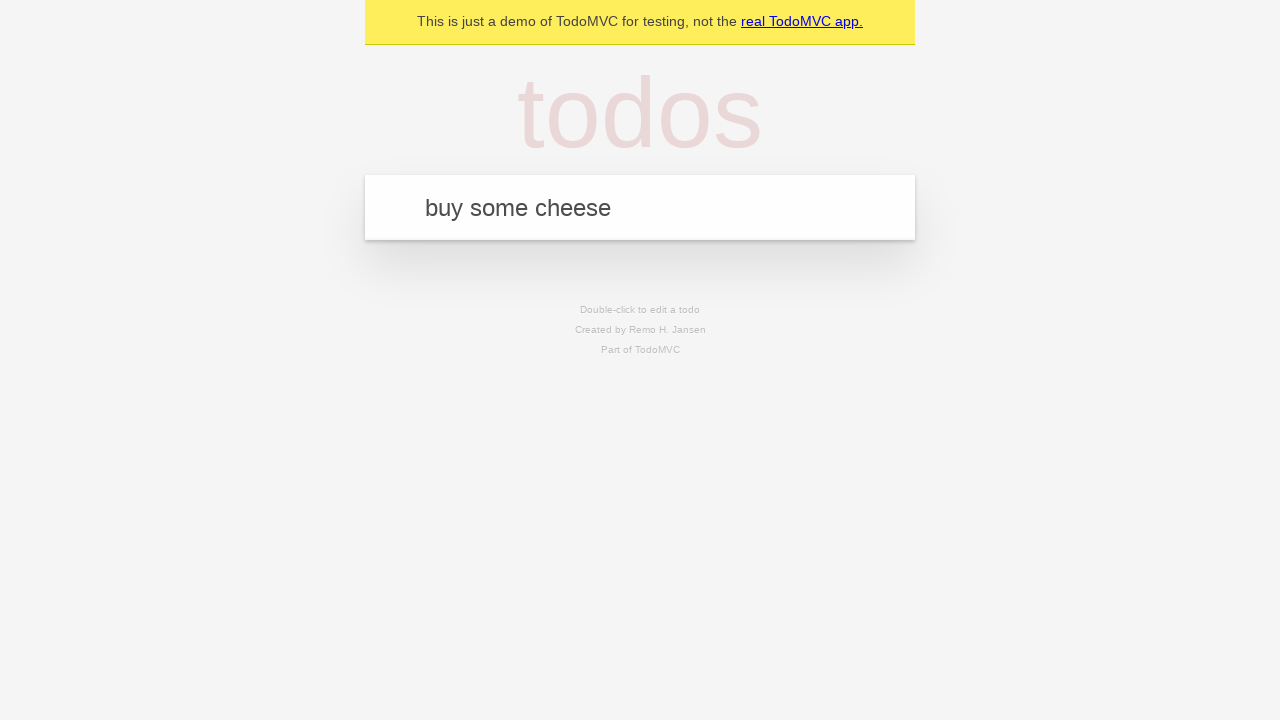

Pressed Enter to create first todo on .new-todo
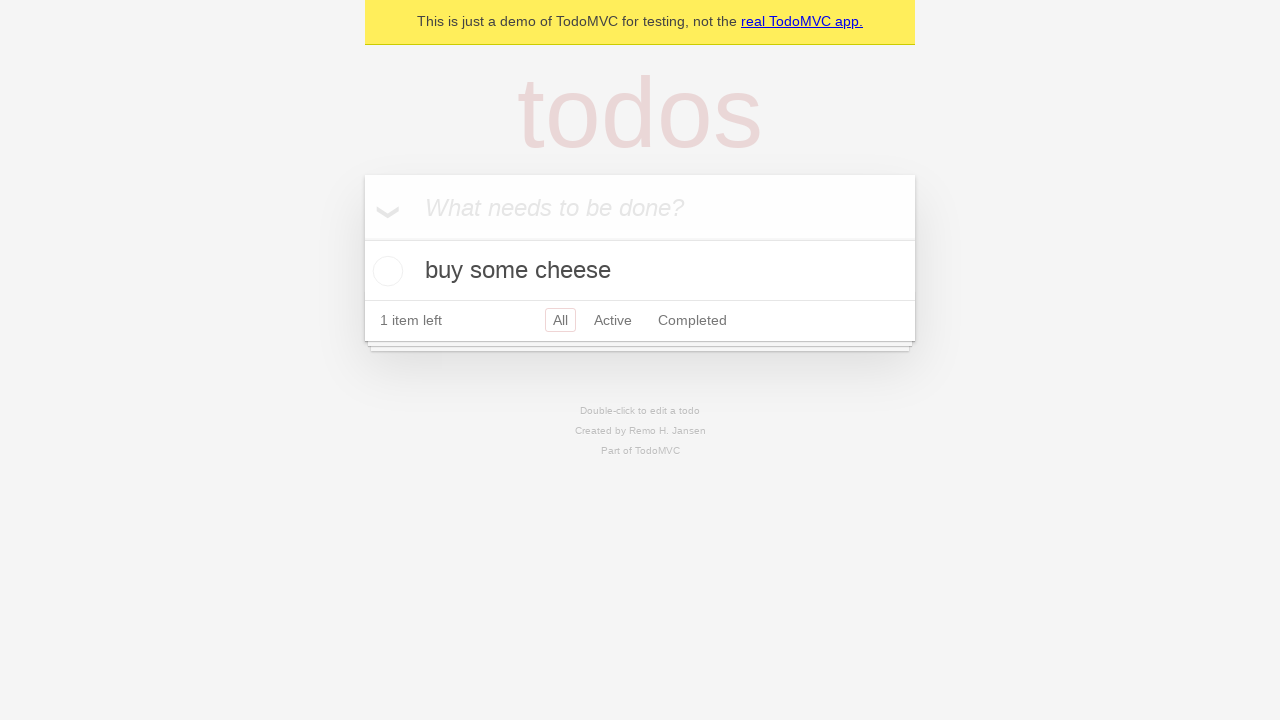

Filled new todo field with 'feed the cat' on .new-todo
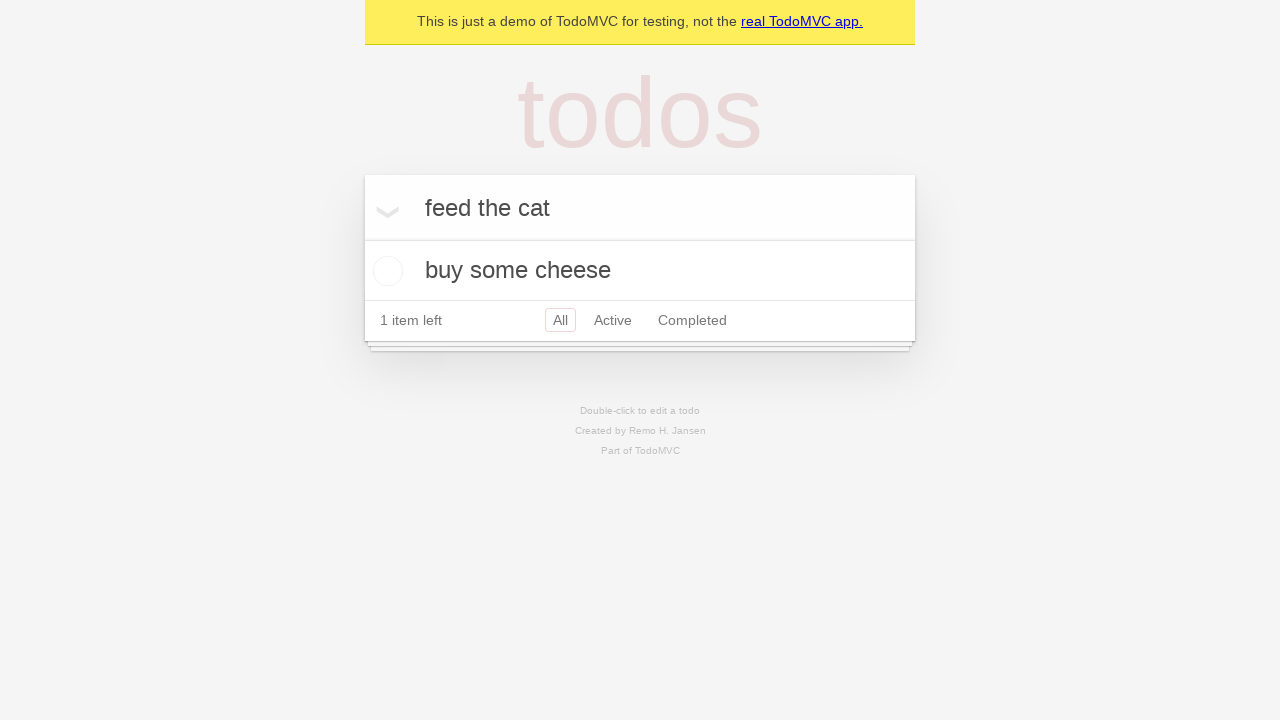

Pressed Enter to create second todo on .new-todo
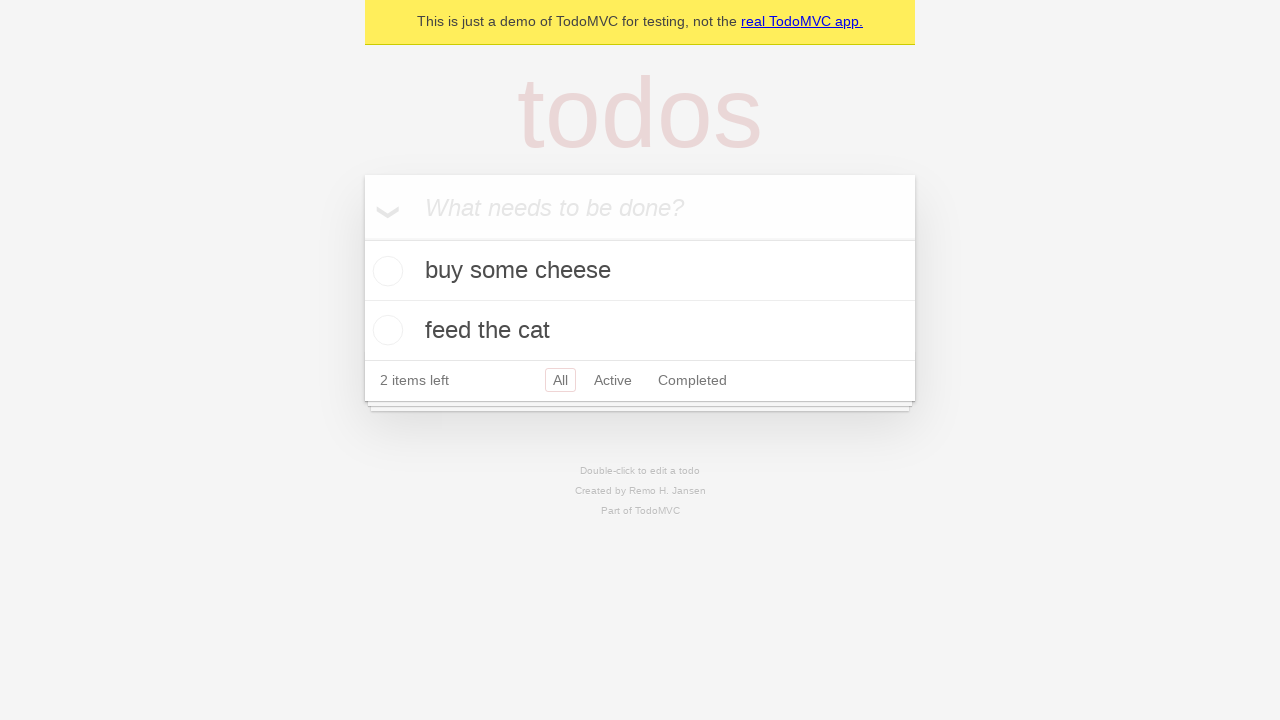

Filled new todo field with 'book a doctors appointment' on .new-todo
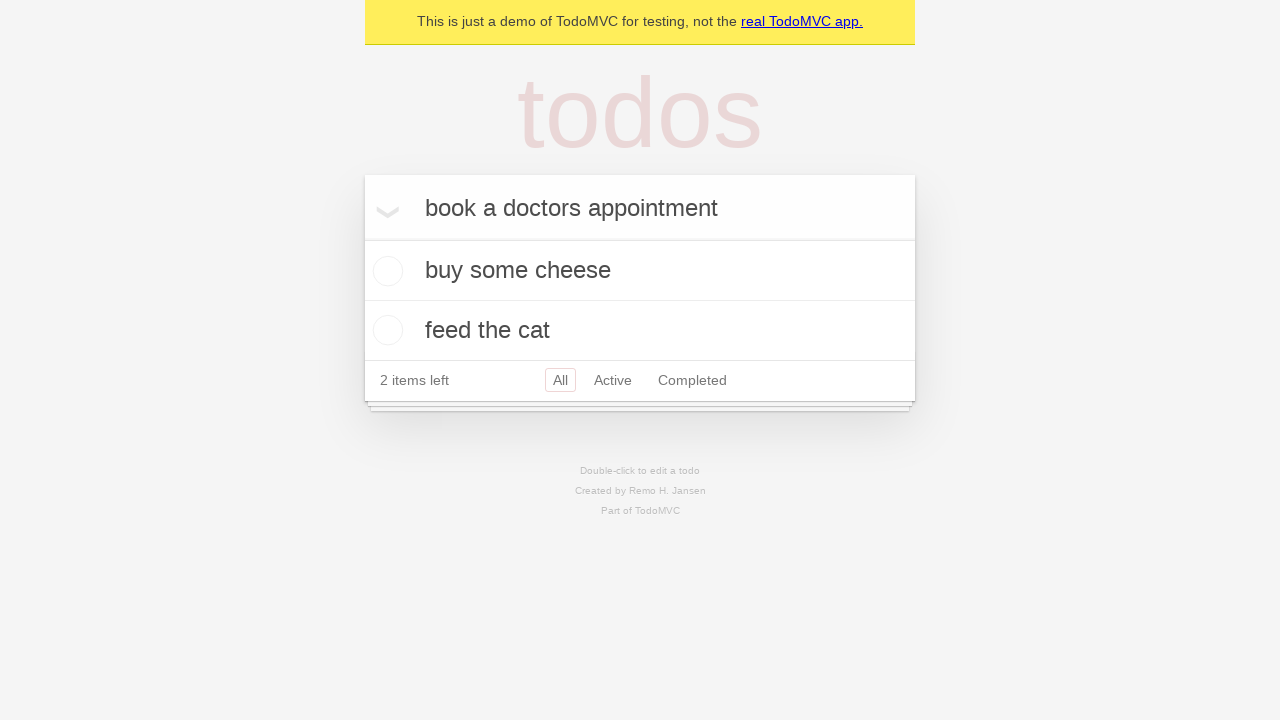

Pressed Enter to create third todo on .new-todo
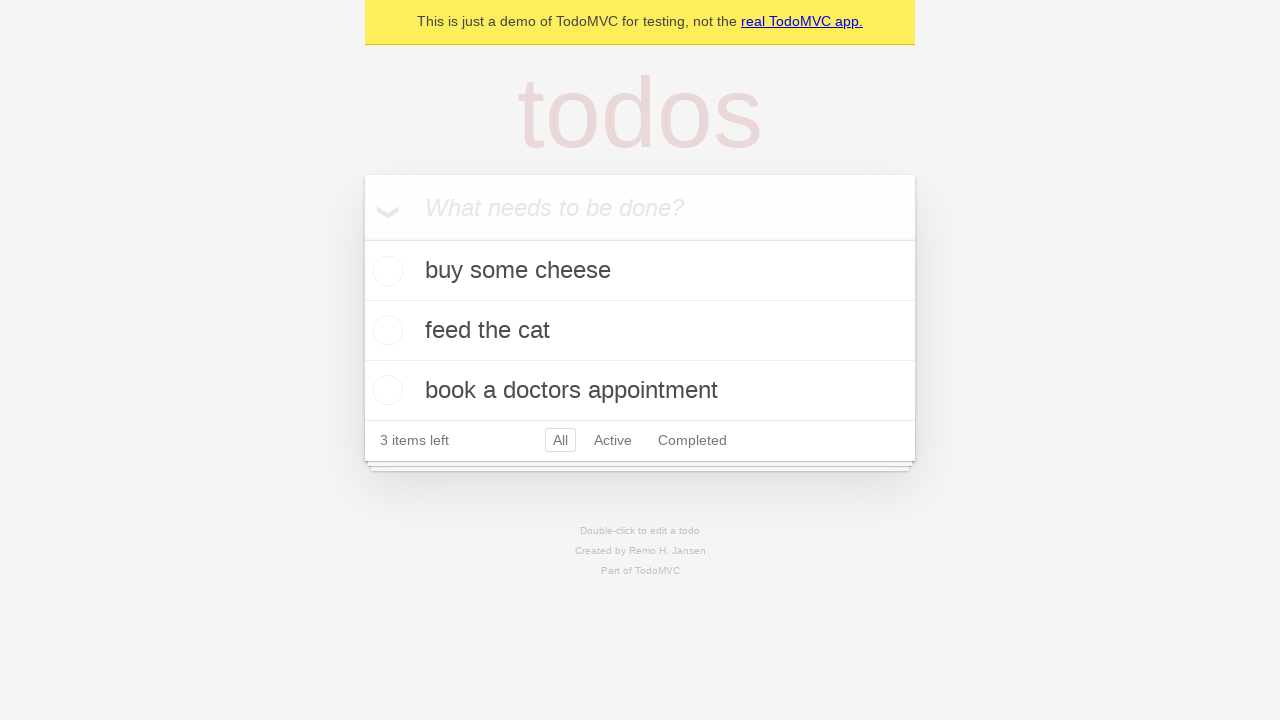

All three todos loaded in the list
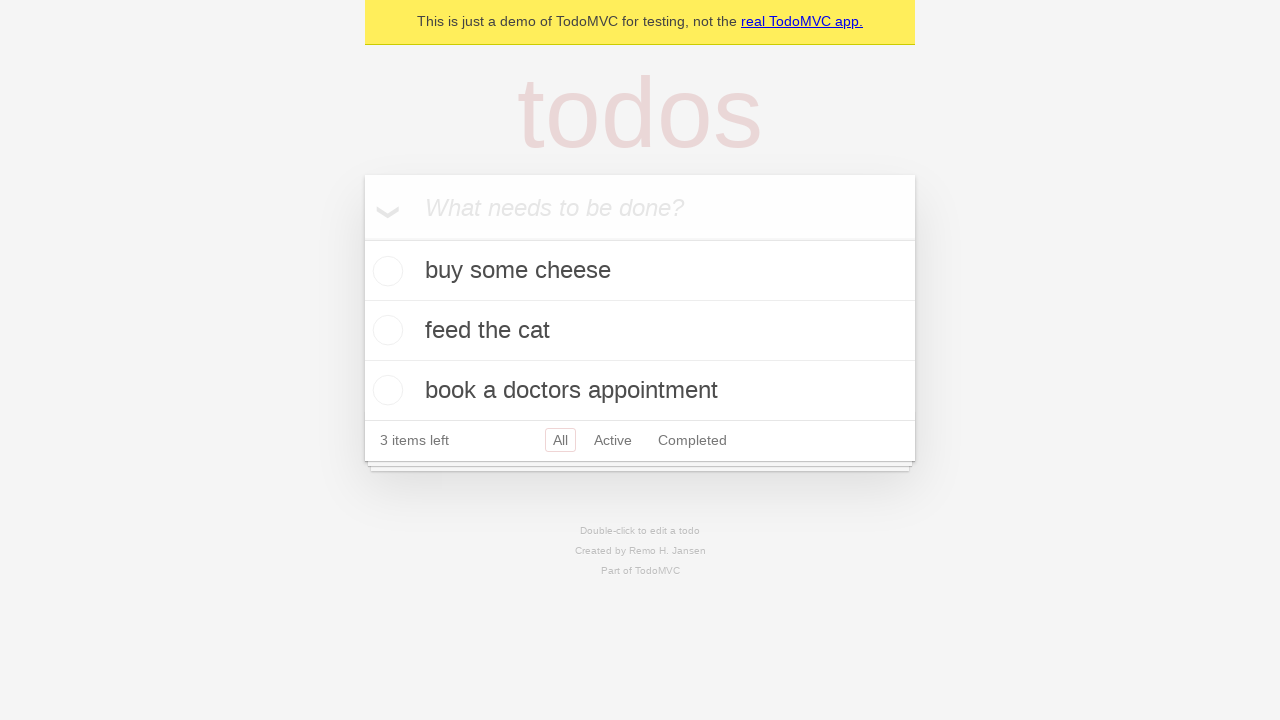

Checked first todo to mark it as completed at (385, 271) on .todo-list li .toggle >> nth=0
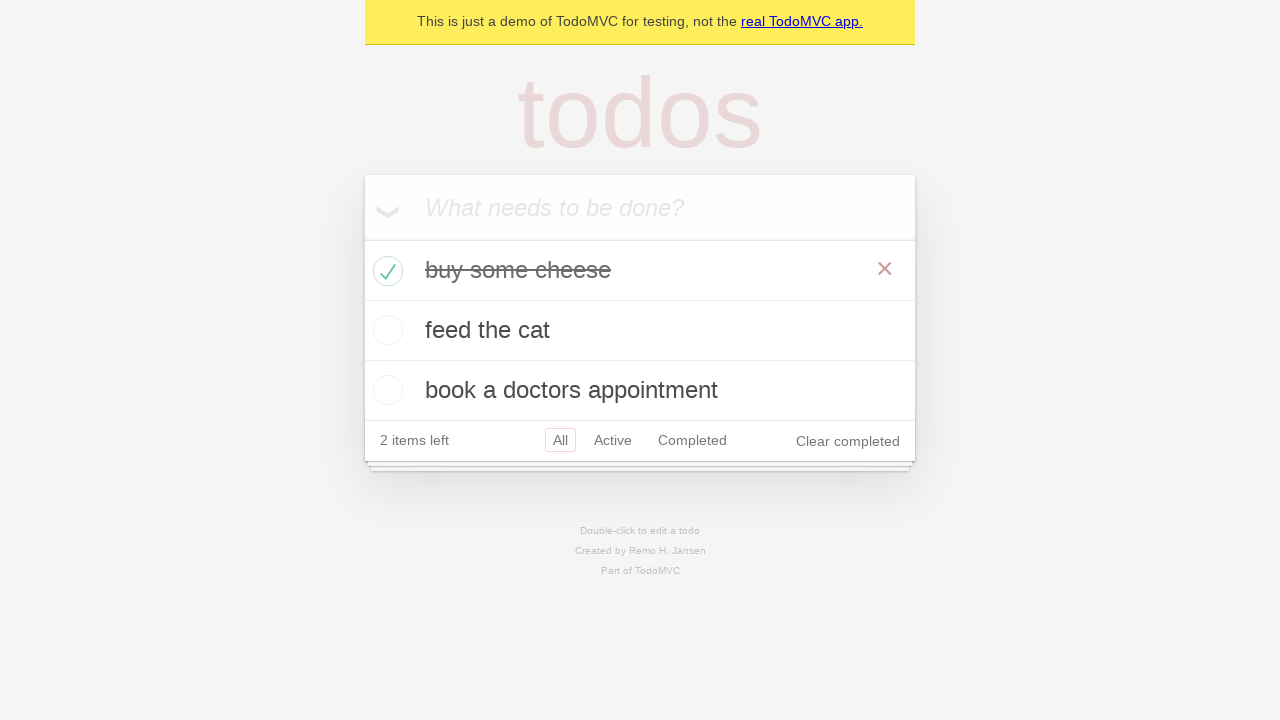

Clicked clear completed button to remove completed todo at (848, 441) on .clear-completed
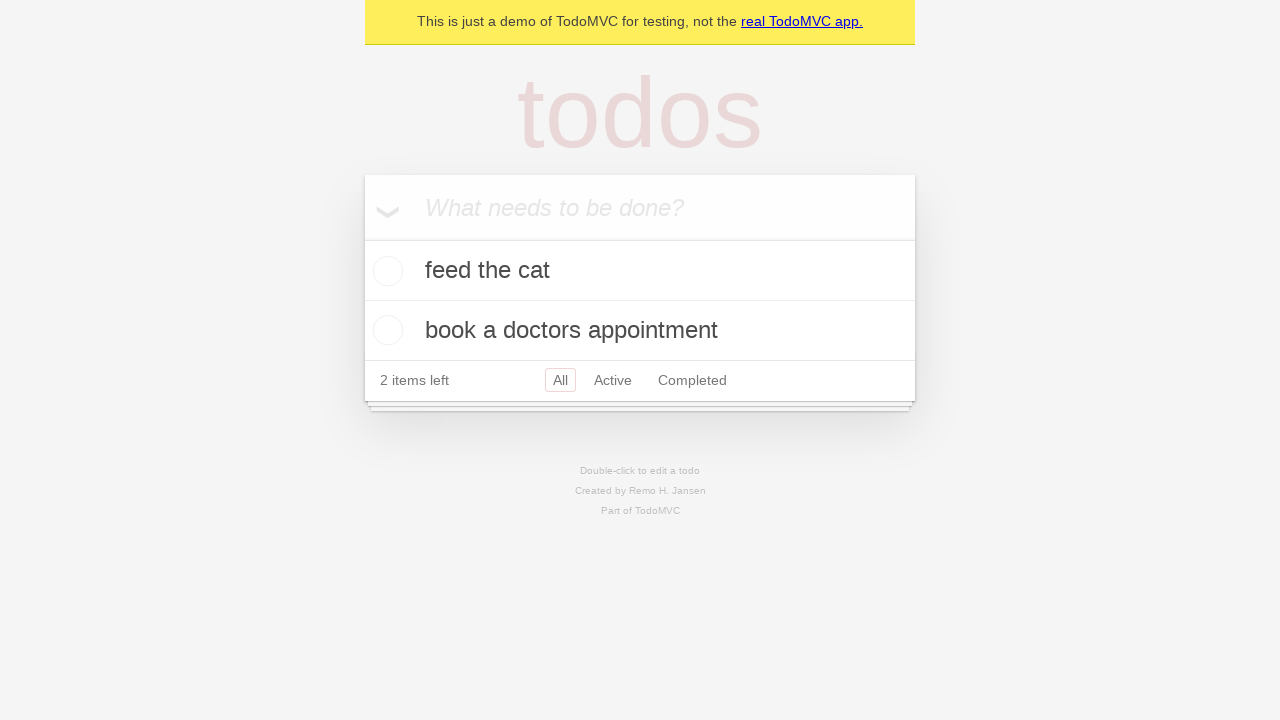

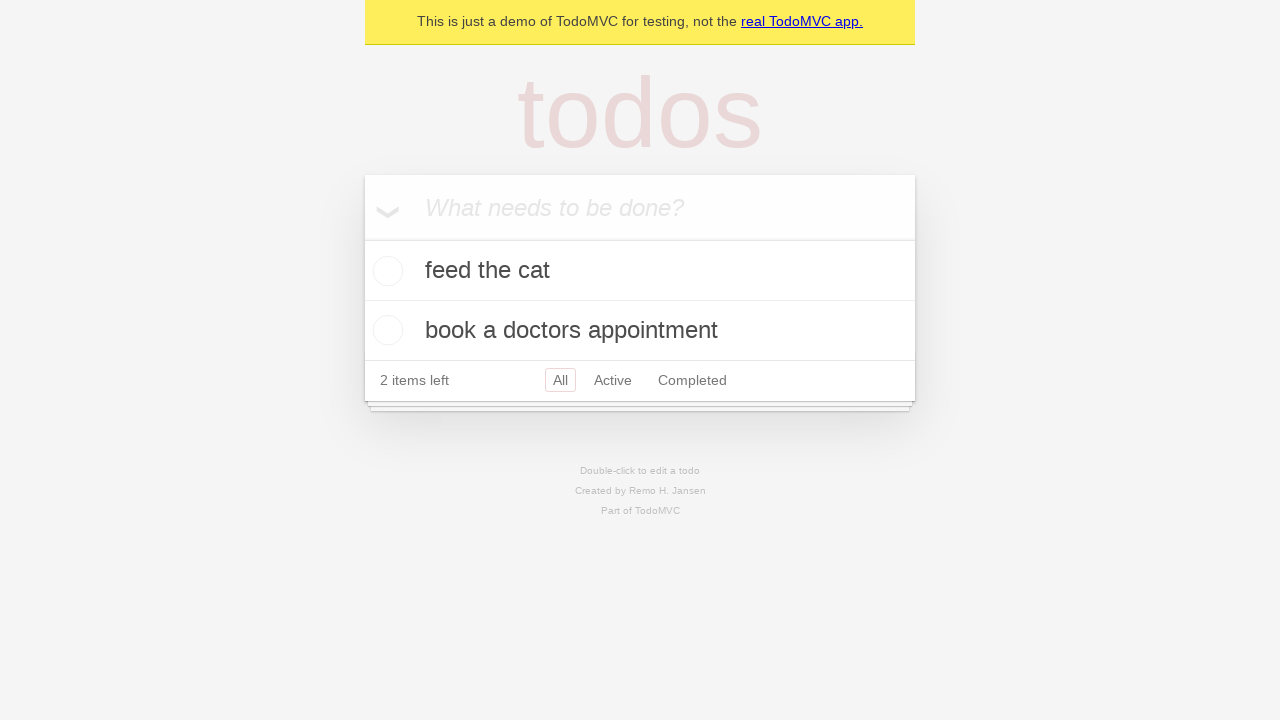